Tests drag and drop functionality by dragging an image element and dropping it into a target box

Starting URL: https://formy-project.herokuapp.com/dragdrop

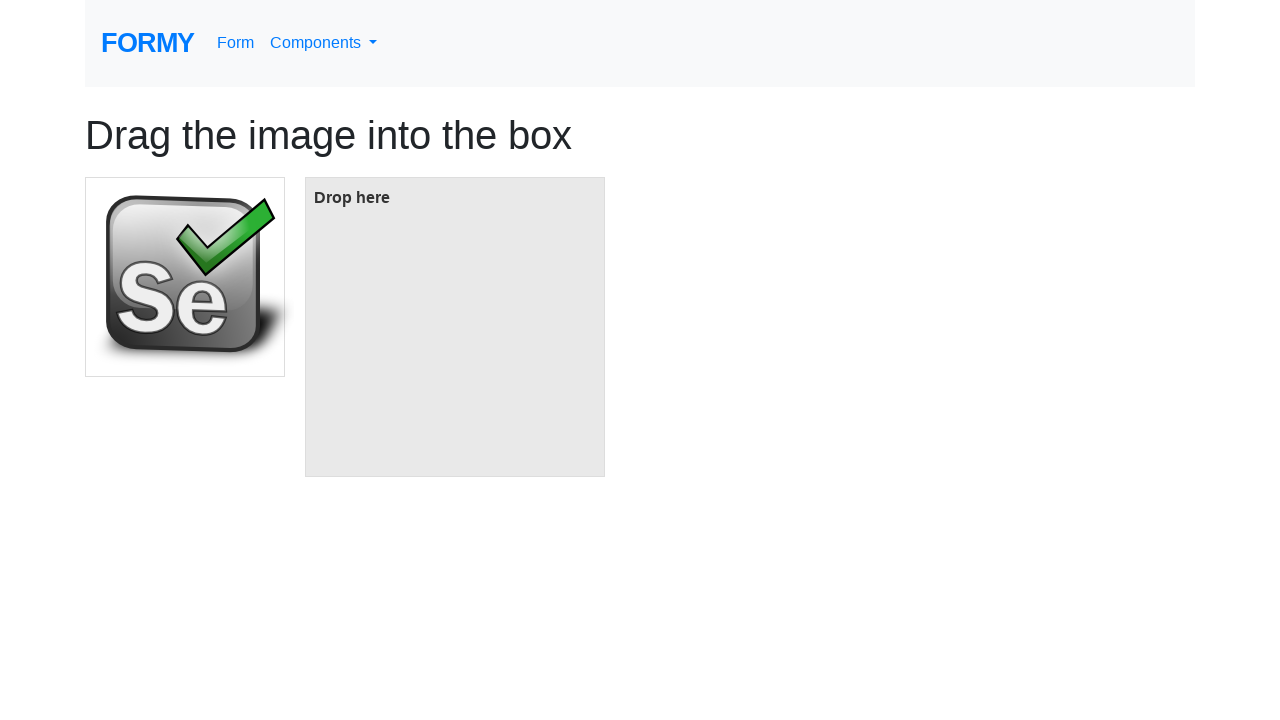

Located the draggable image element
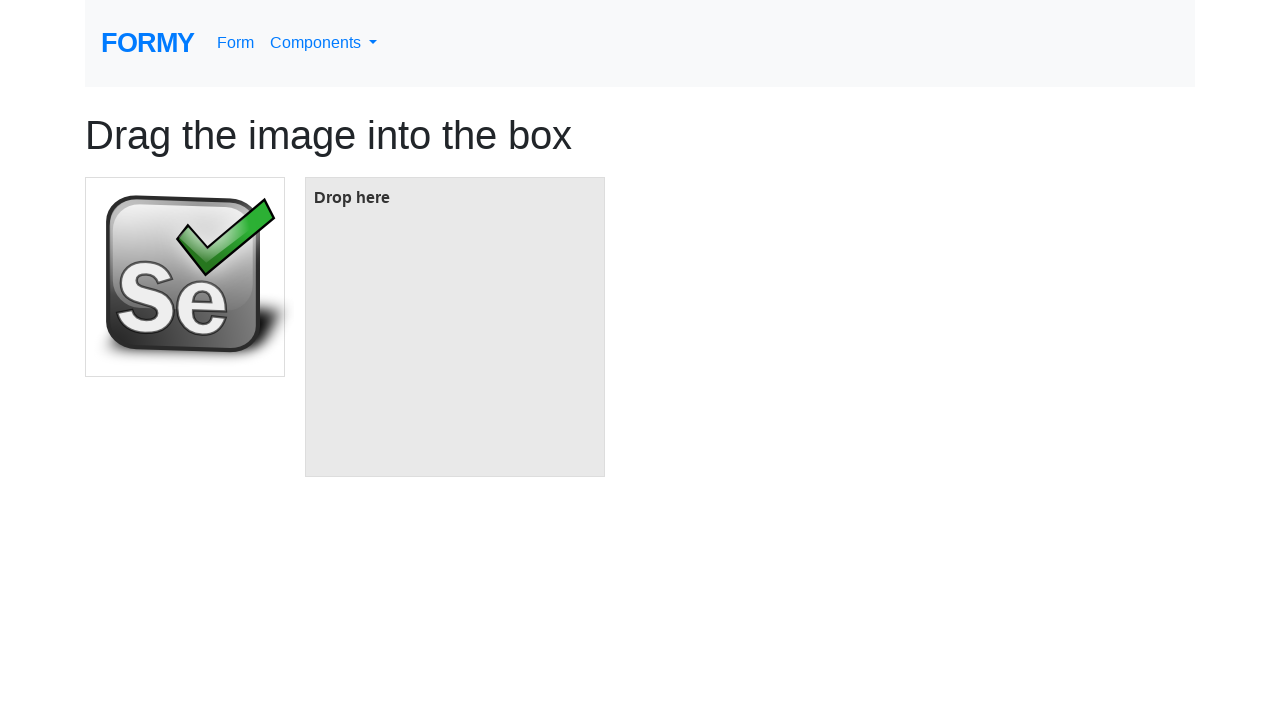

Located the target drop box element
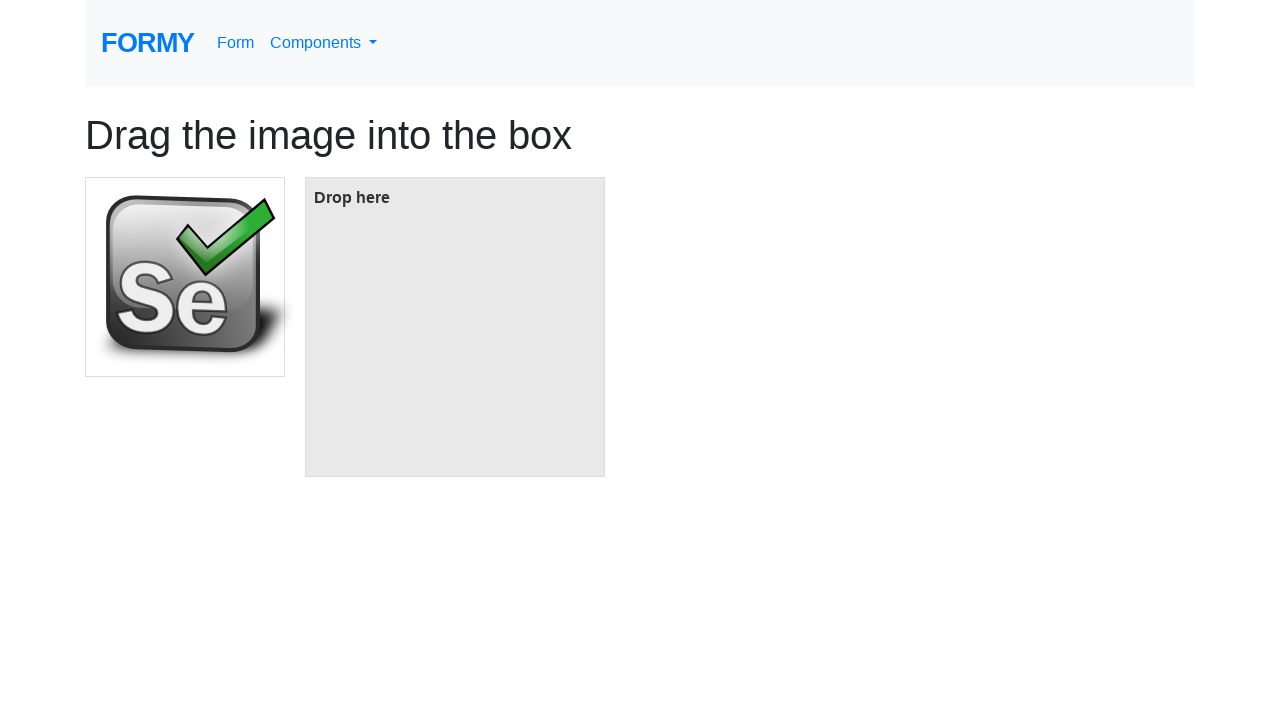

Dragged image element and dropped it into the target box at (455, 327)
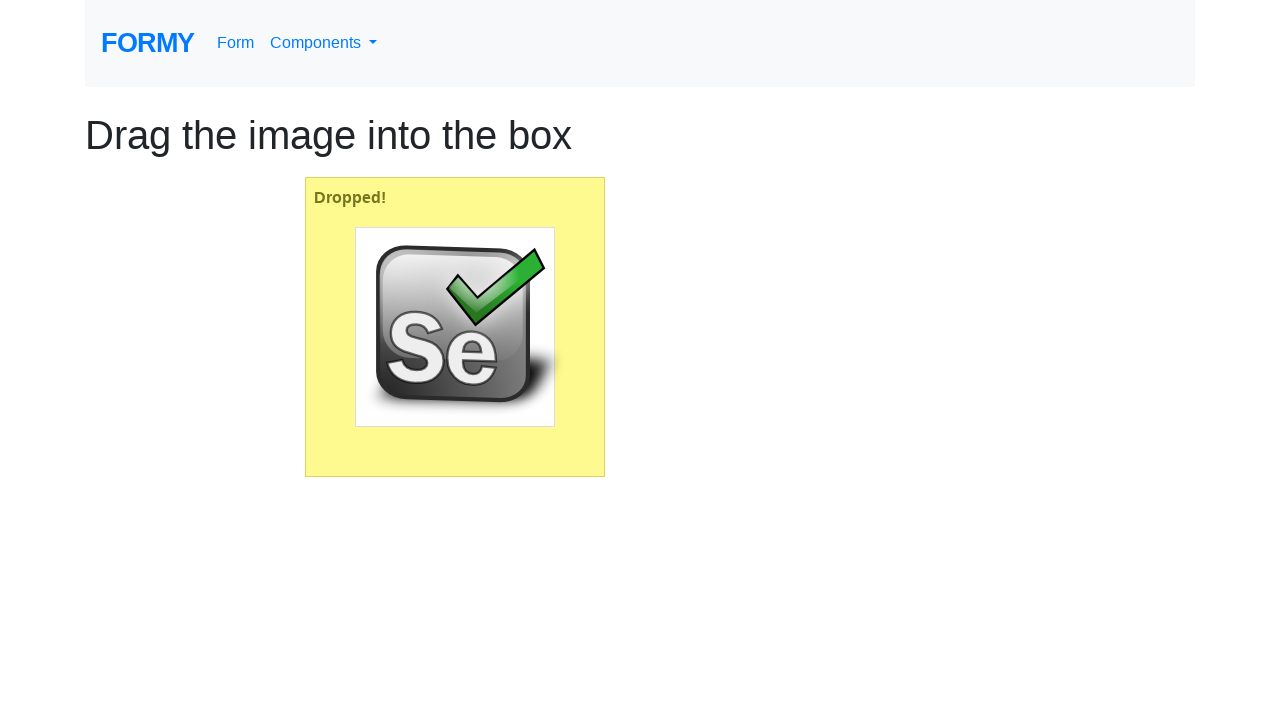

Waited for drag and drop action to complete
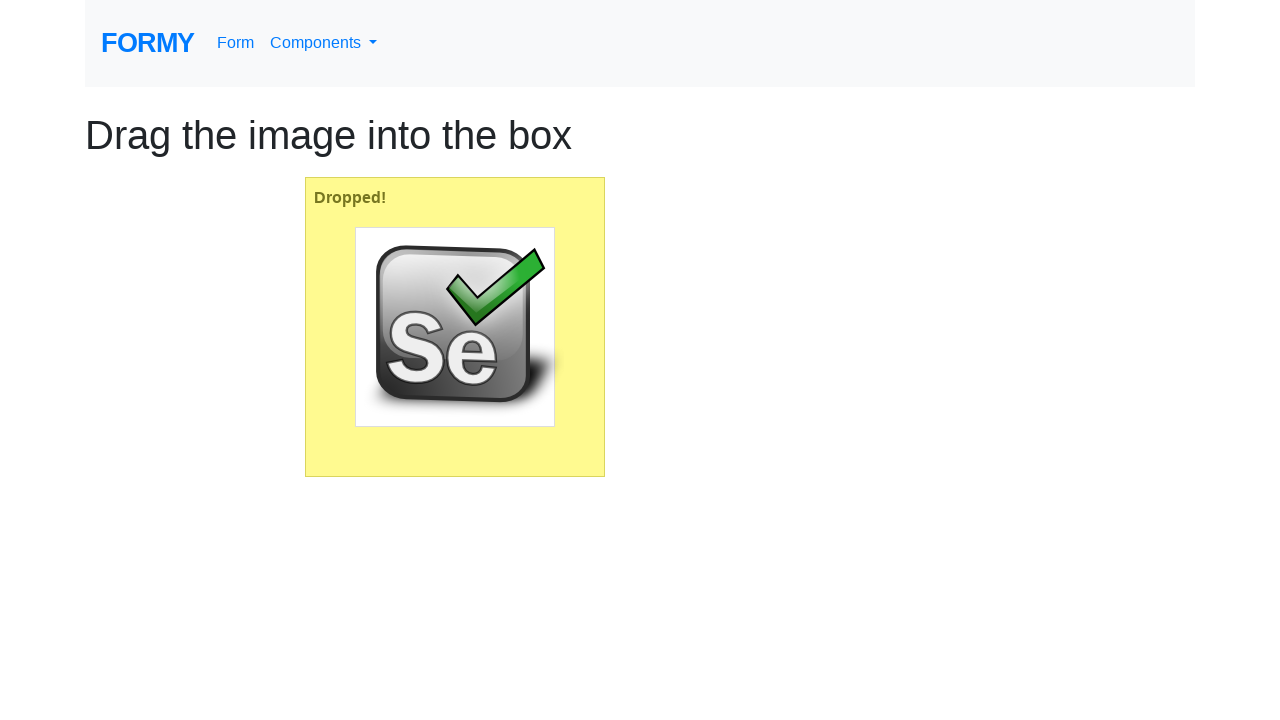

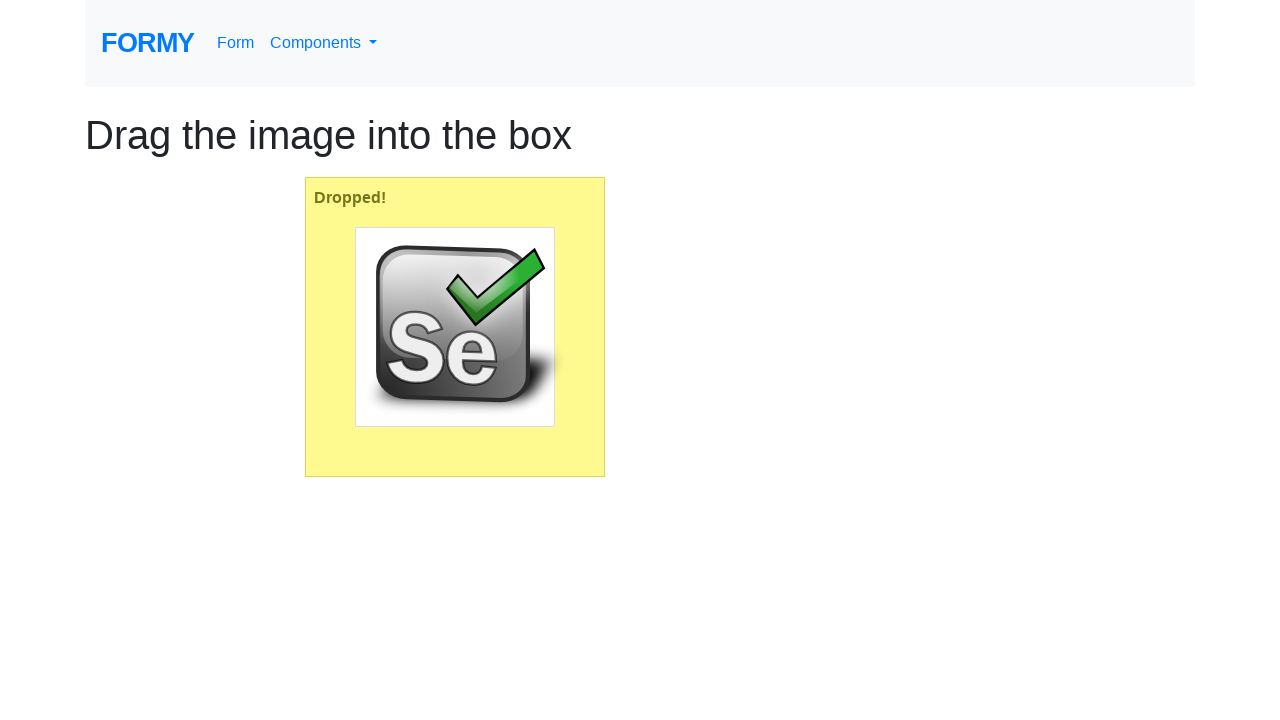